Tests that tech icons are visible in the tech slider section and verifies at least one icon is present

Starting URL: https://www.benpavey.com

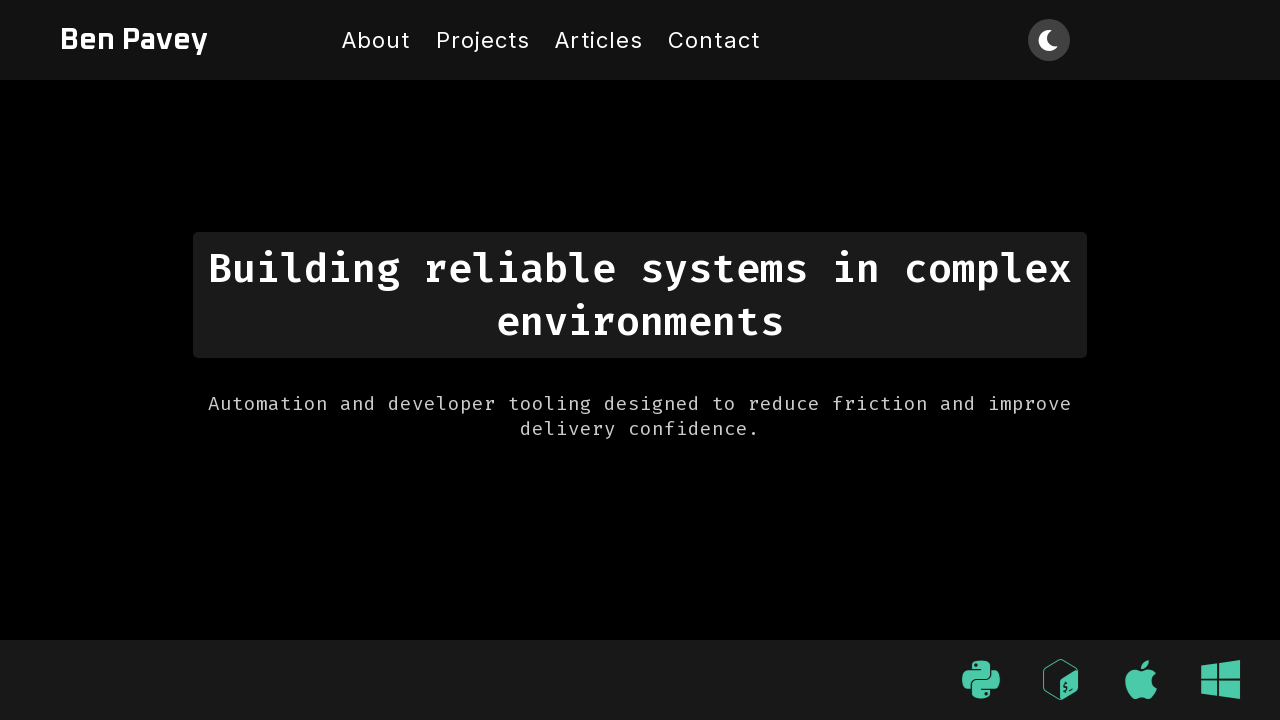

Located all tech icons in the tech slider container
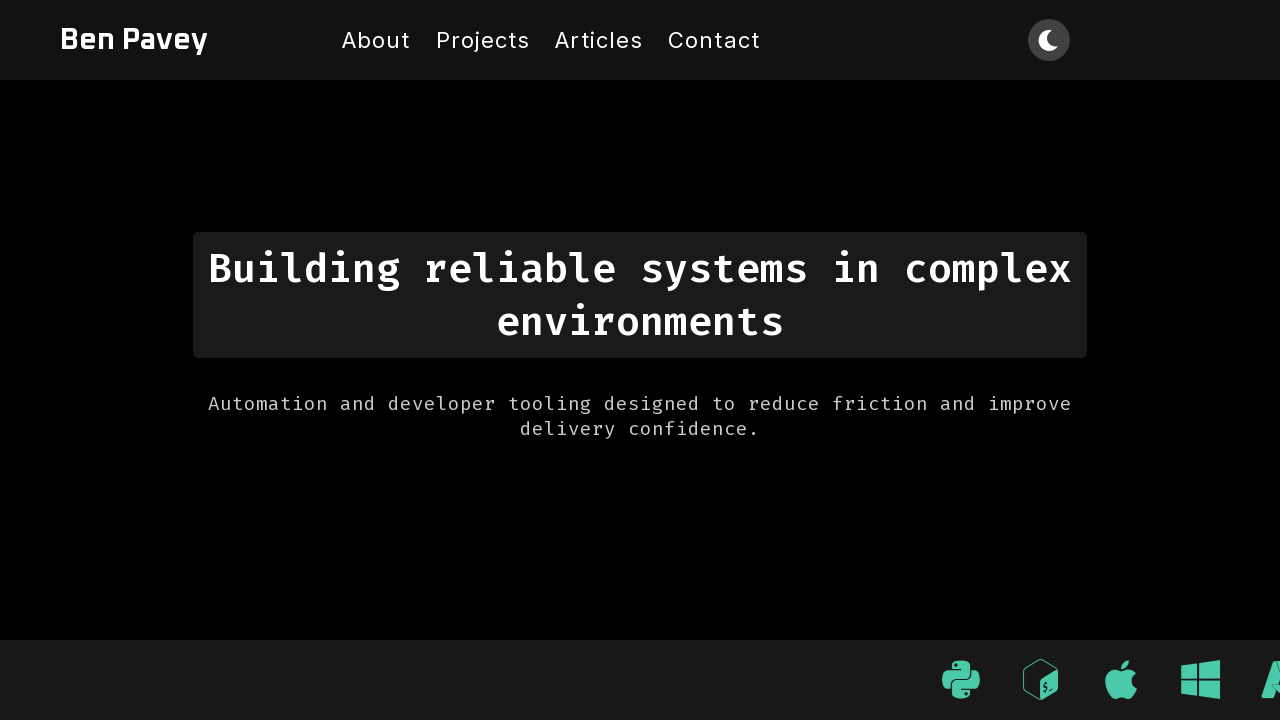

First tech icon became visible
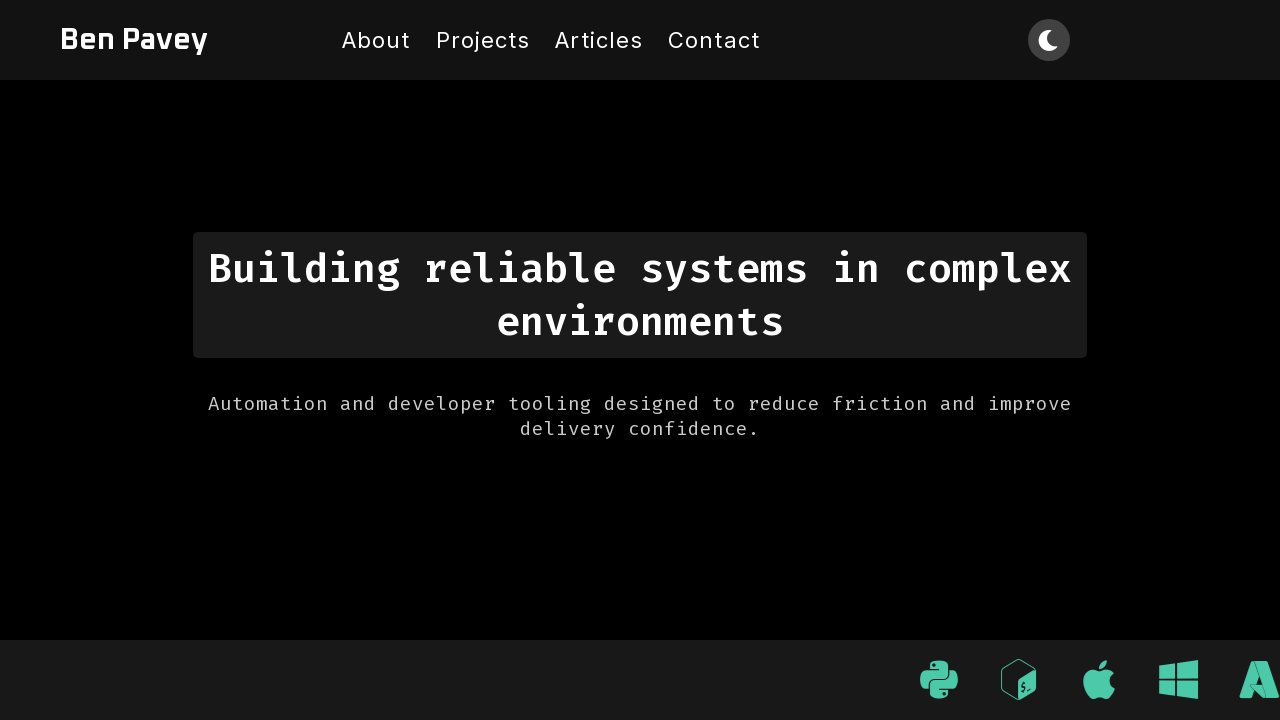

Asserted that first tech icon is visible
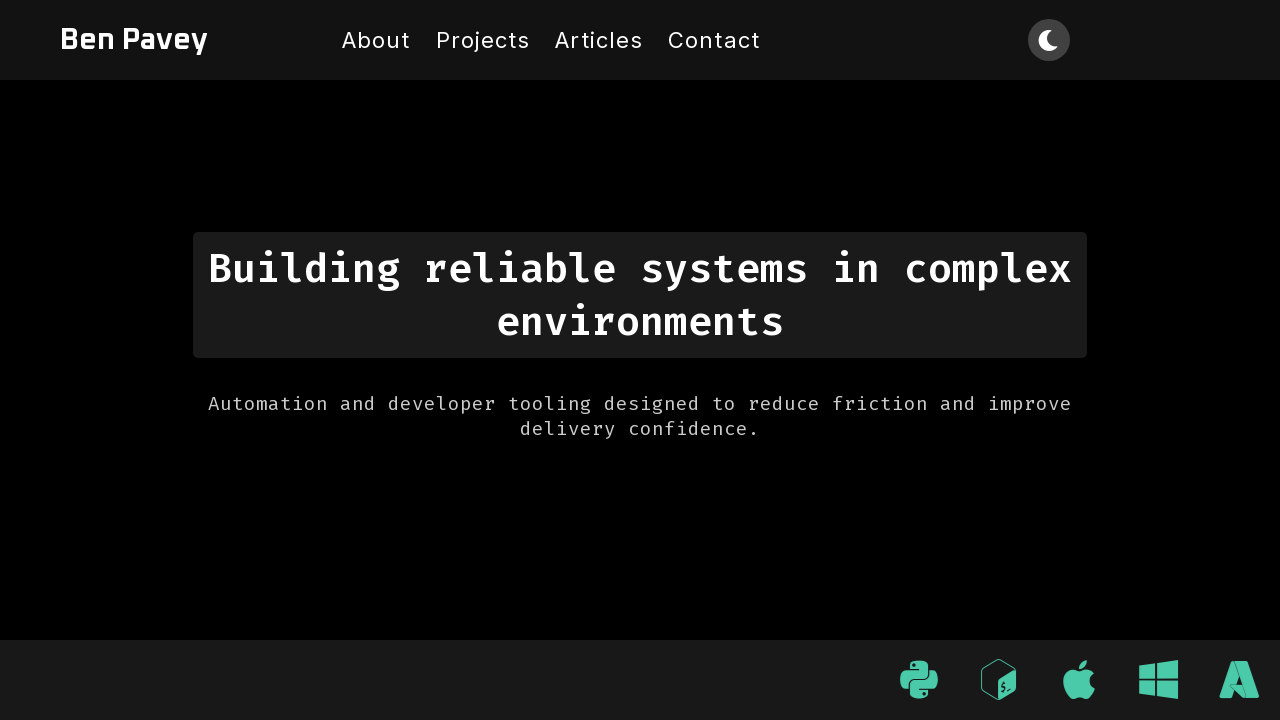

Counted 12 tech icons in the slider
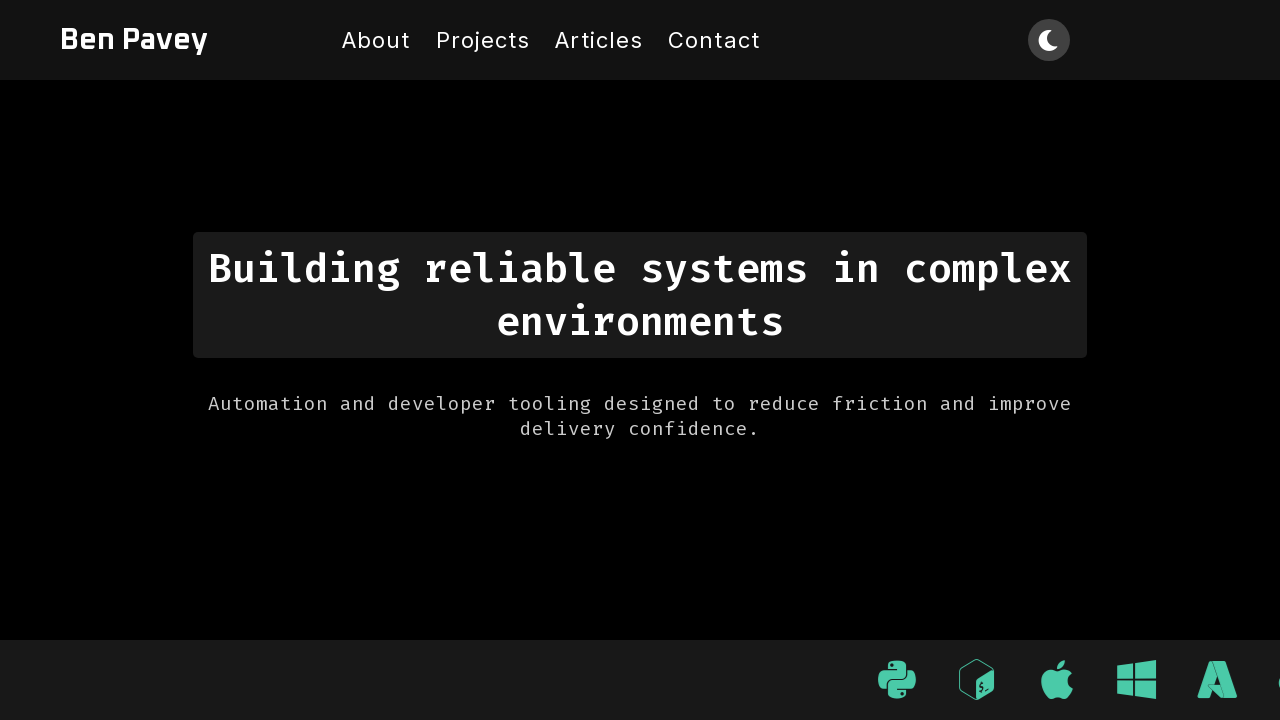

Asserted that at least one tech icon is present
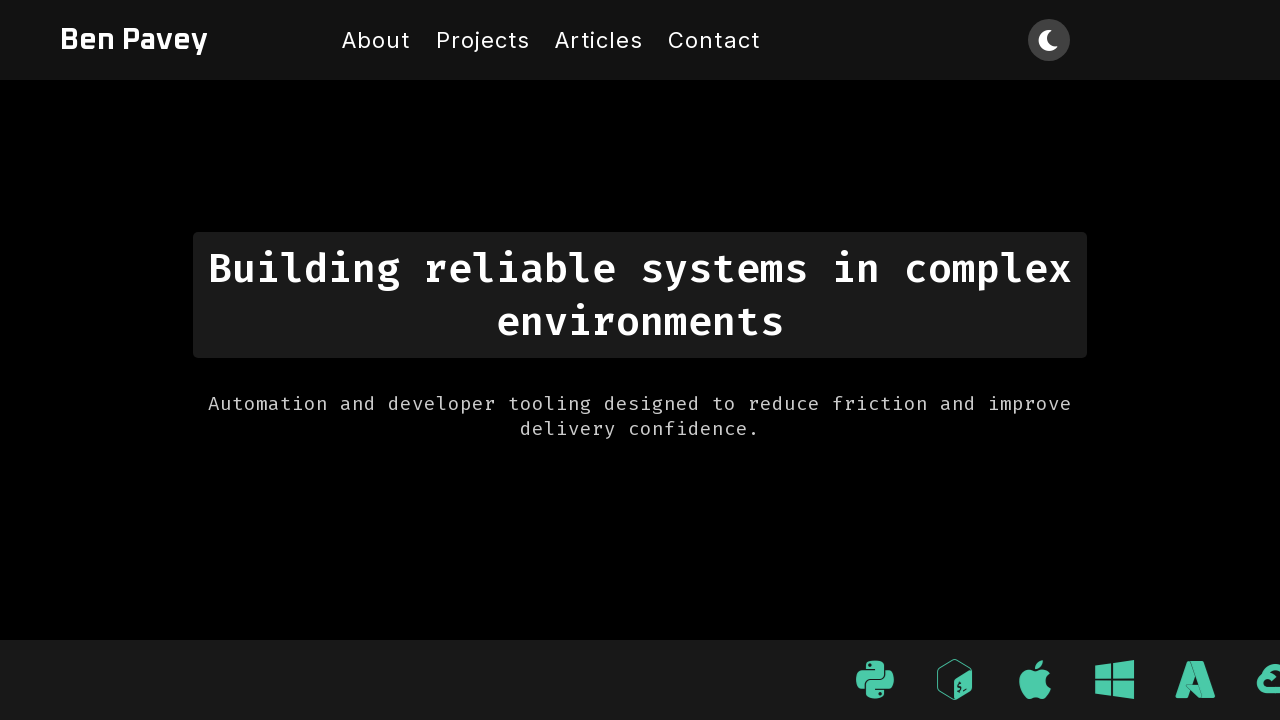

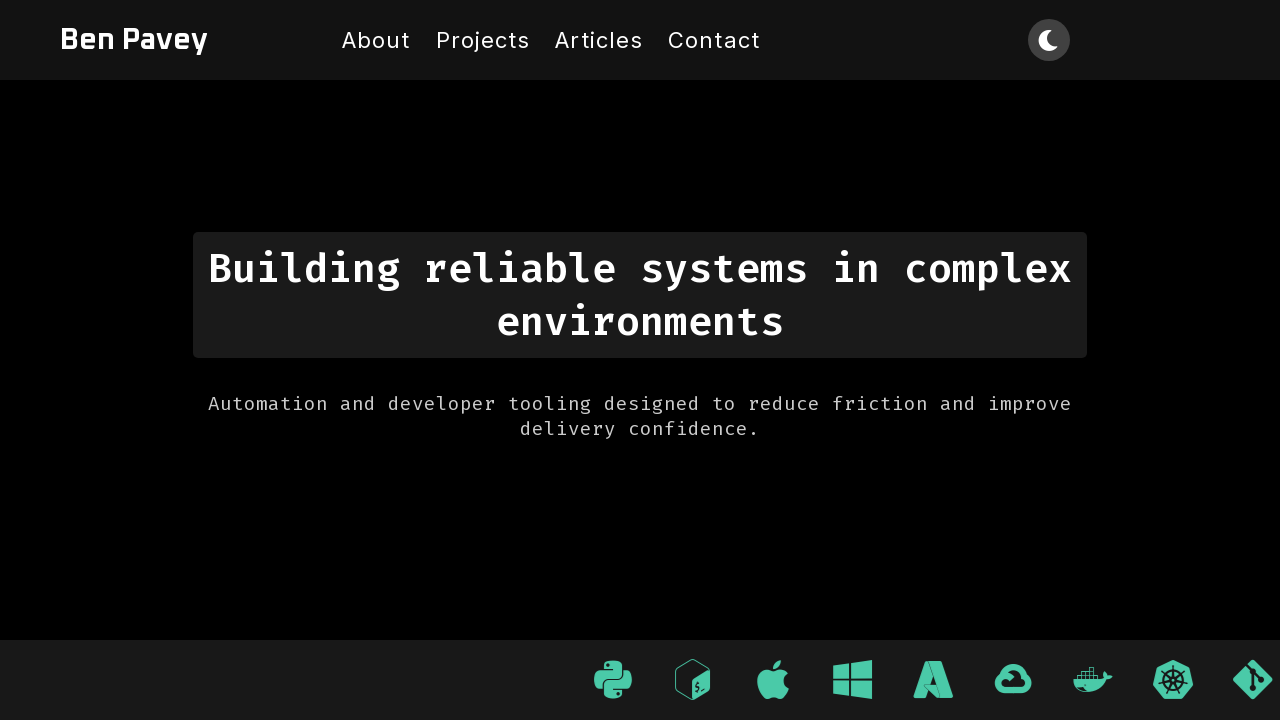